Tests checkbox functionality by clicking on checkboxes on the page

Starting URL: https://the-internet.herokuapp.com/checkboxes

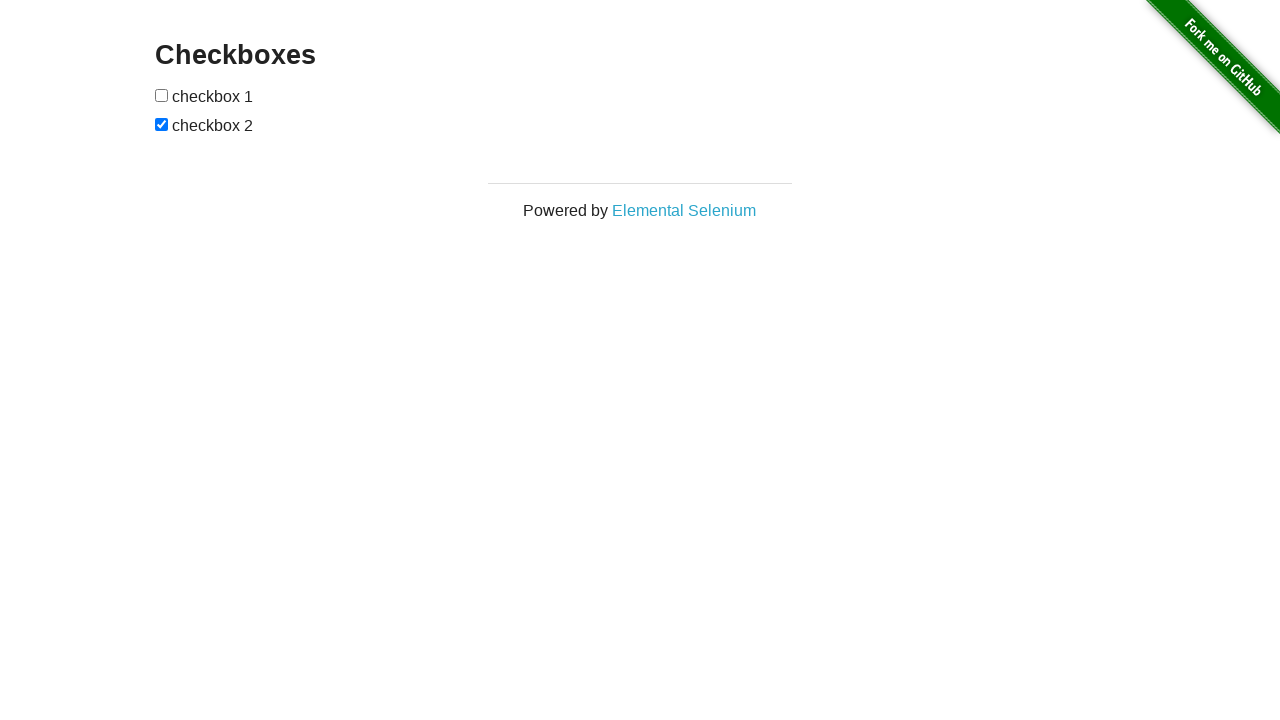

Located all checkboxes on the page
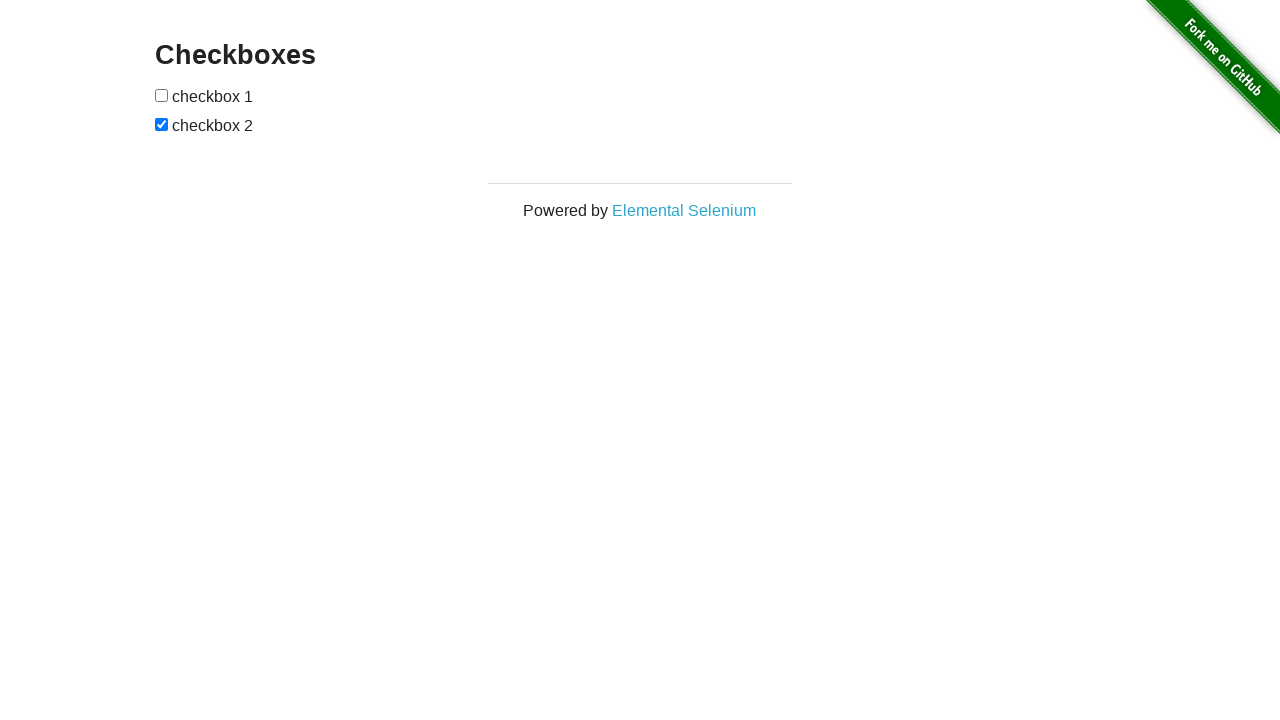

Clicked a checkbox at (162, 95) on input[type='checkbox'] >> nth=0
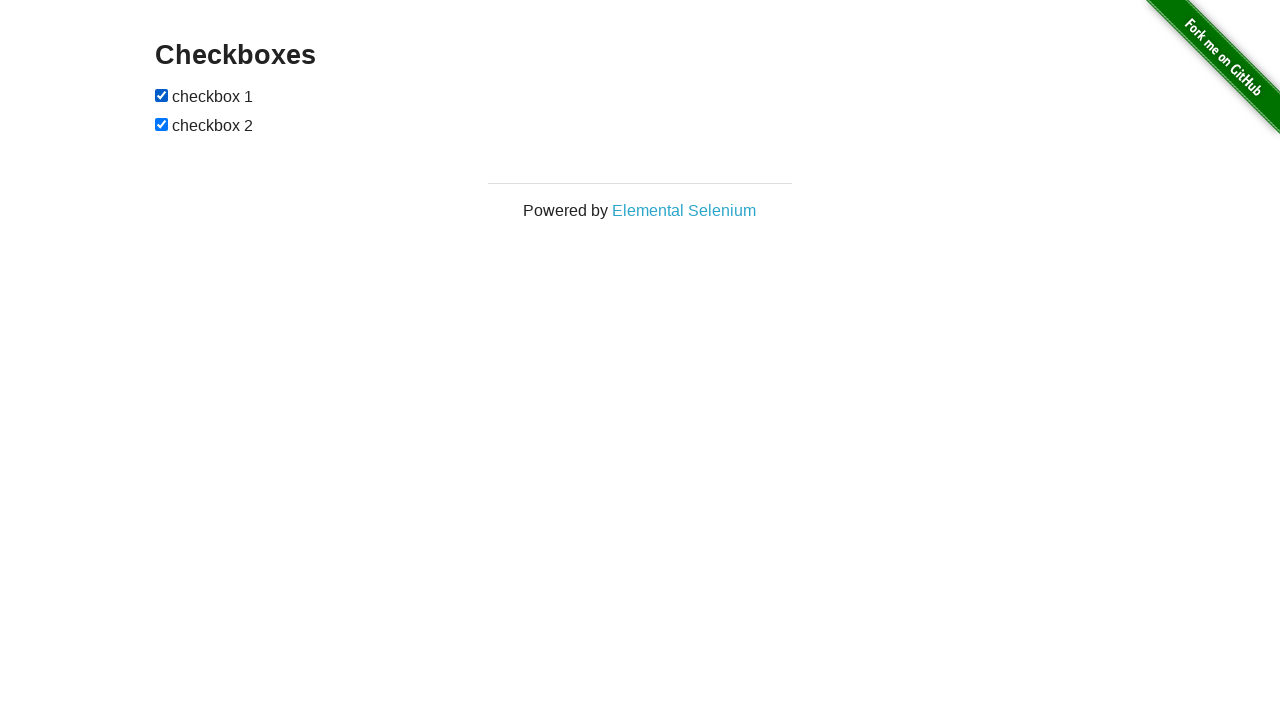

Clicked a checkbox at (162, 124) on input[type='checkbox'] >> nth=1
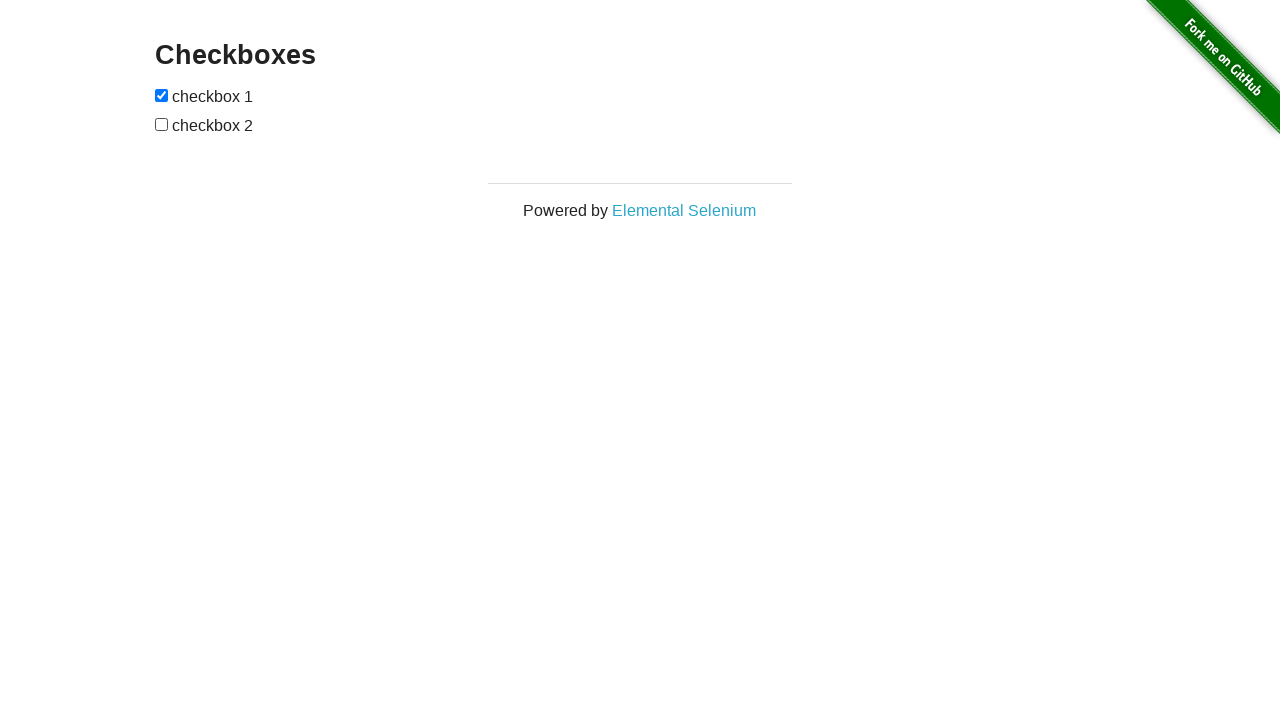

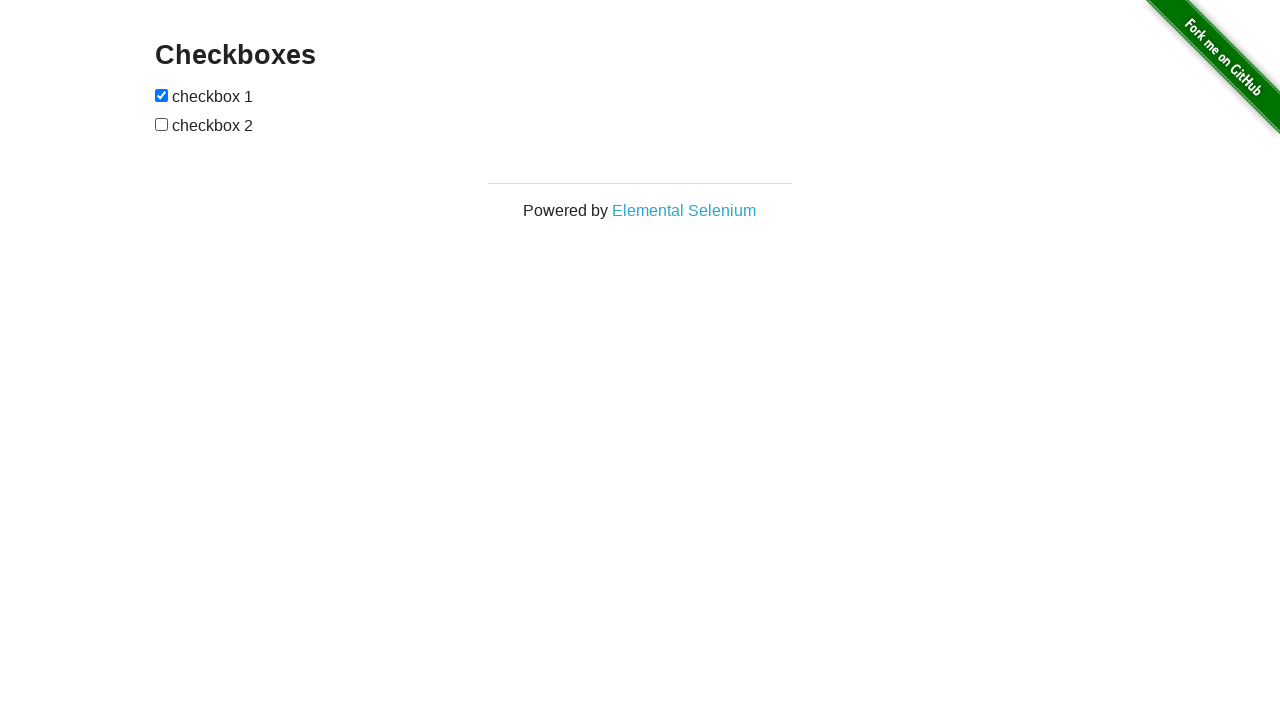